Navigates to an Angular demo application and clicks the primary button

Starting URL: https://rahulshettyacademy.com/angularAppdemo/

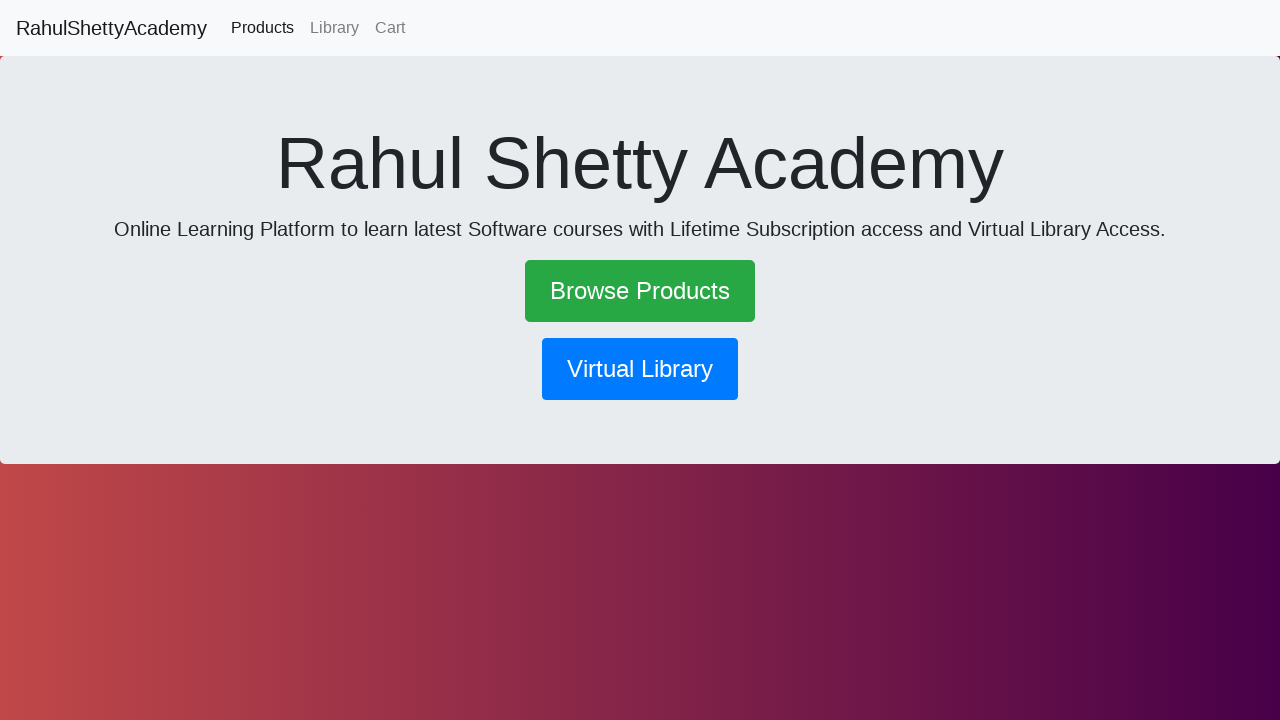

Clicked the primary button on the Angular demo application at (640, 369) on .btn.btn-primary
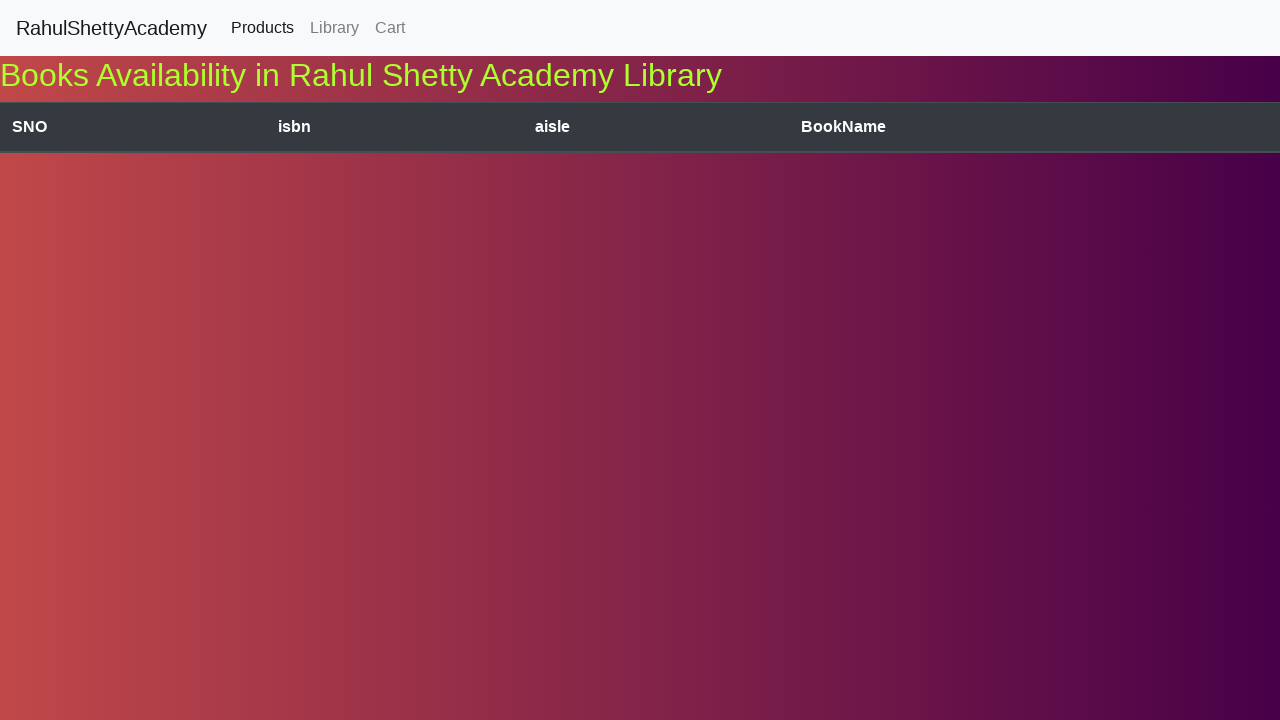

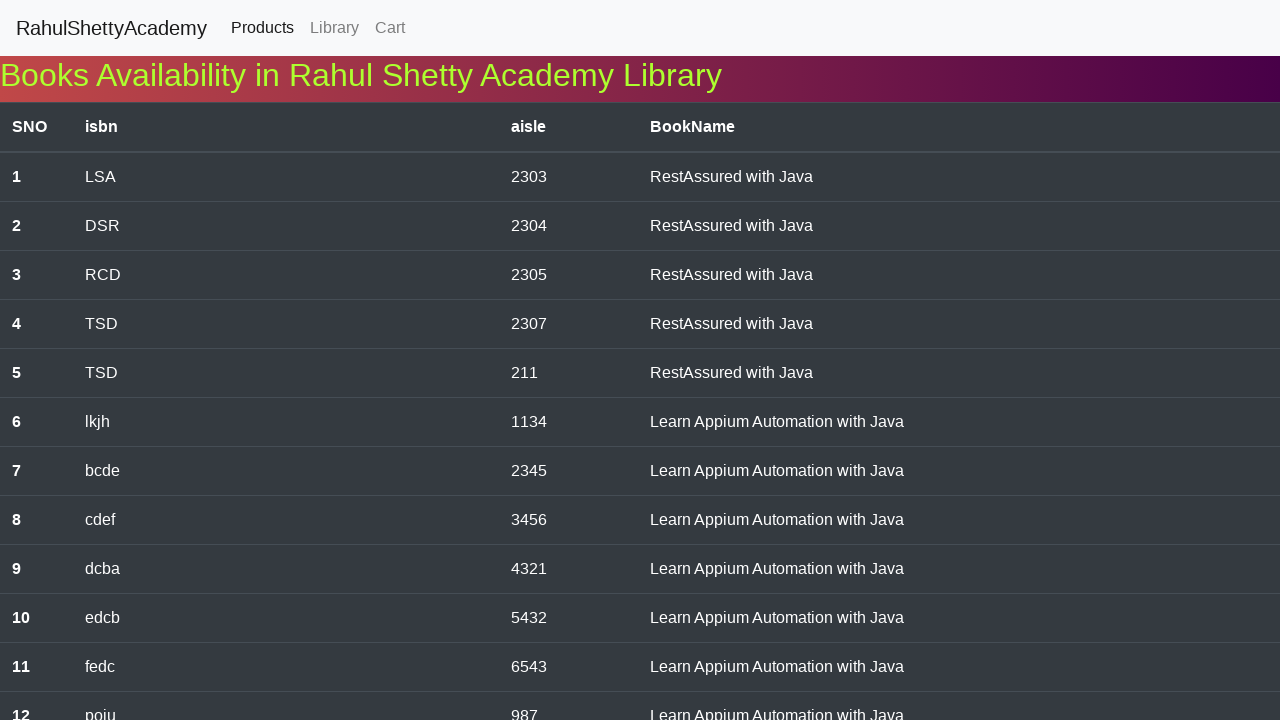